Tests autocomplete suggestion functionality by typing a partial country name and selecting from suggestions

Starting URL: https://rahulshettyacademy.com/AutomationPractice/

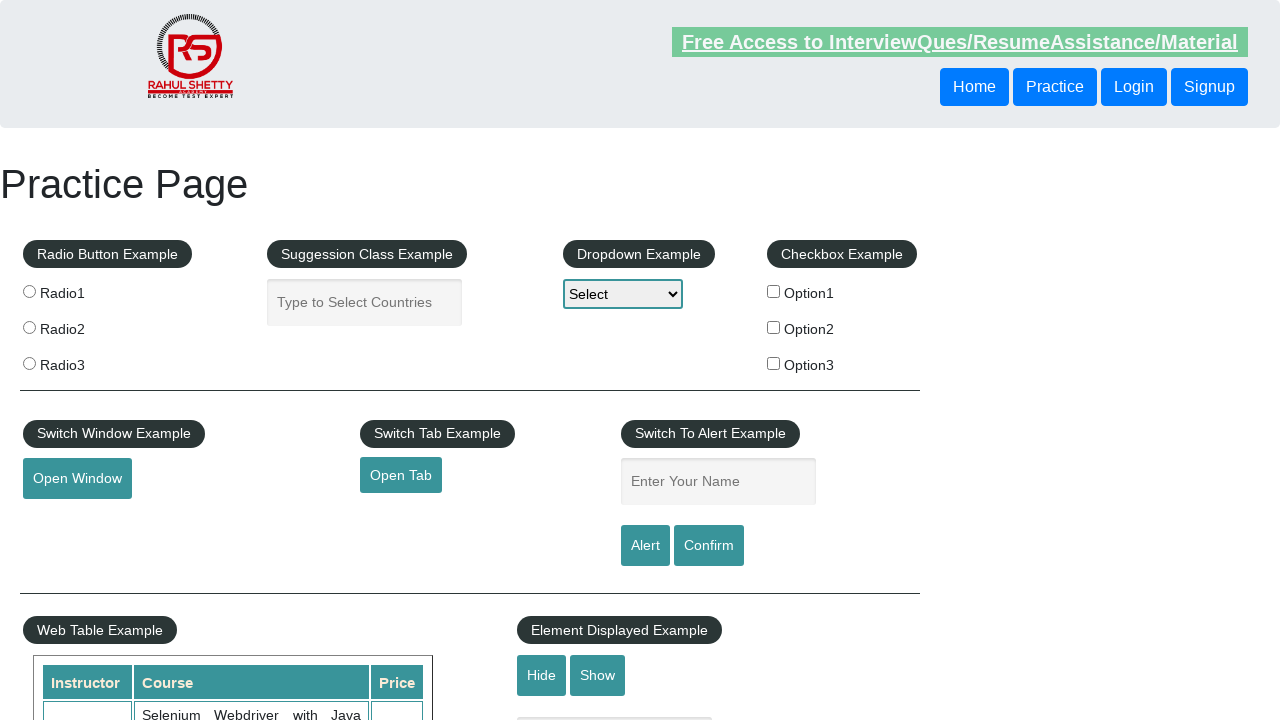

Typed 'Mexi' in autocomplete field to trigger suggestions on #autocomplete
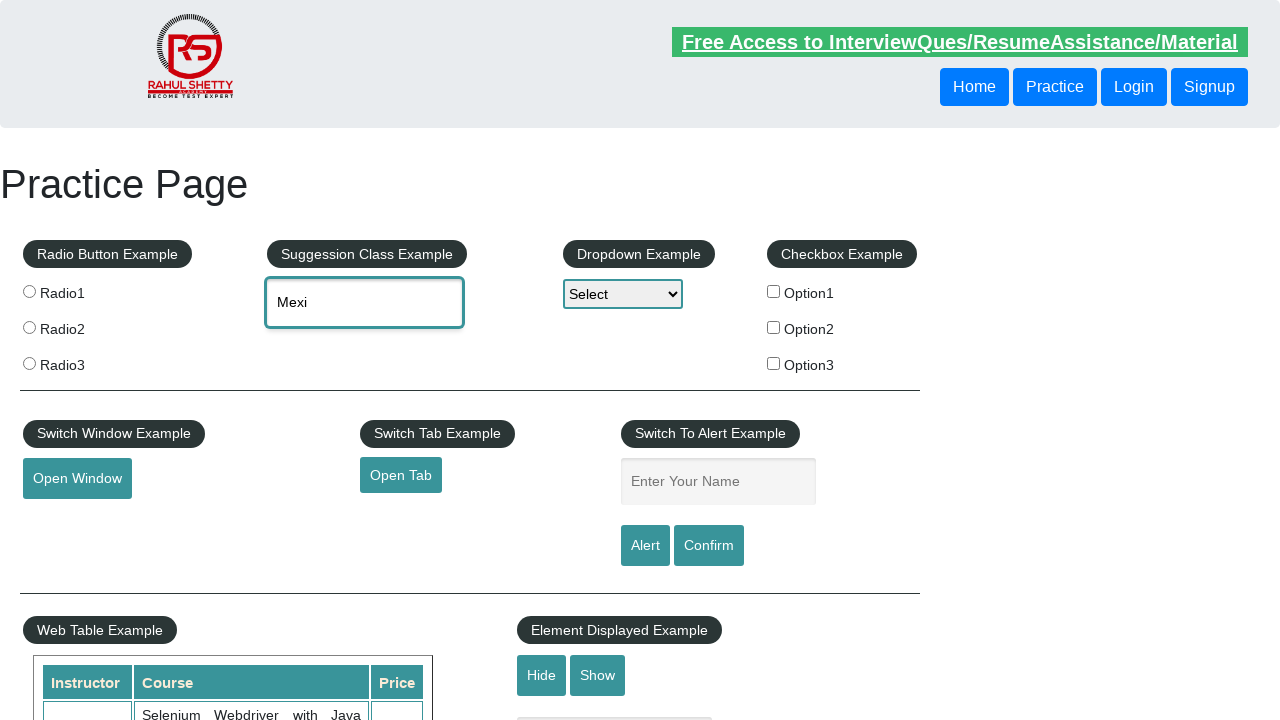

Waited for autocomplete suggestions to appear
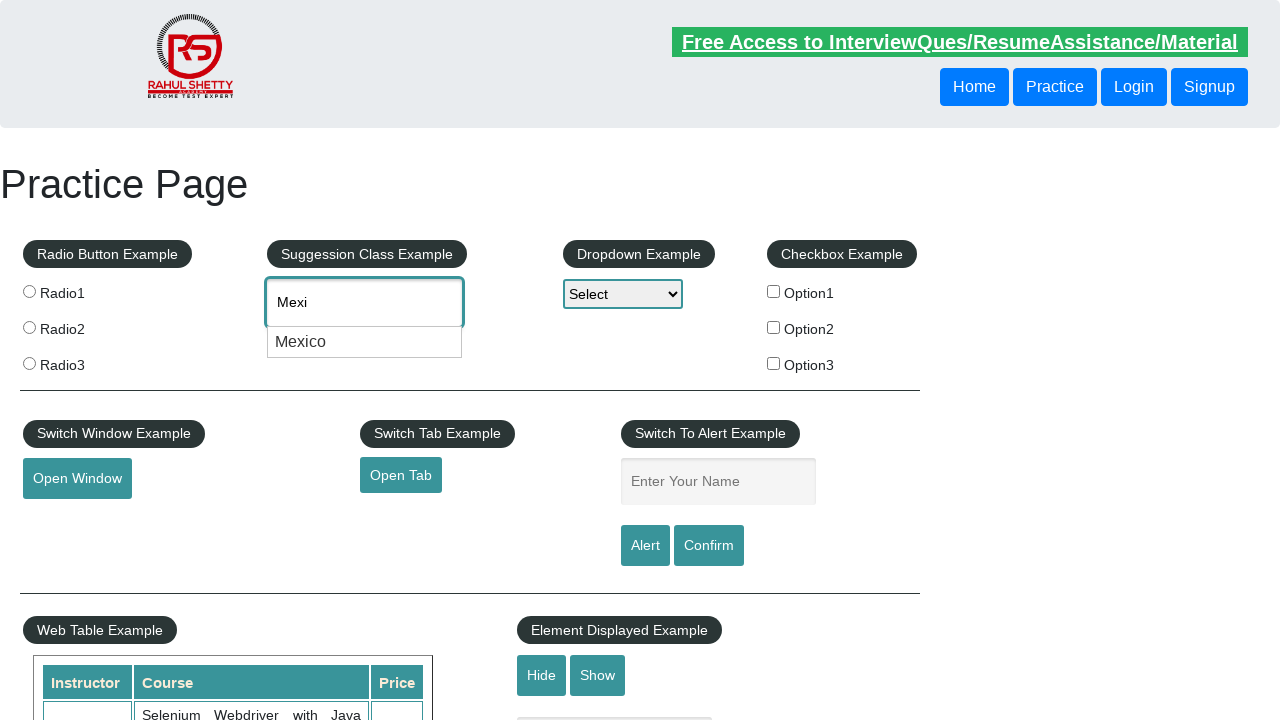

Pressed ArrowDown to navigate to first suggestion on #autocomplete
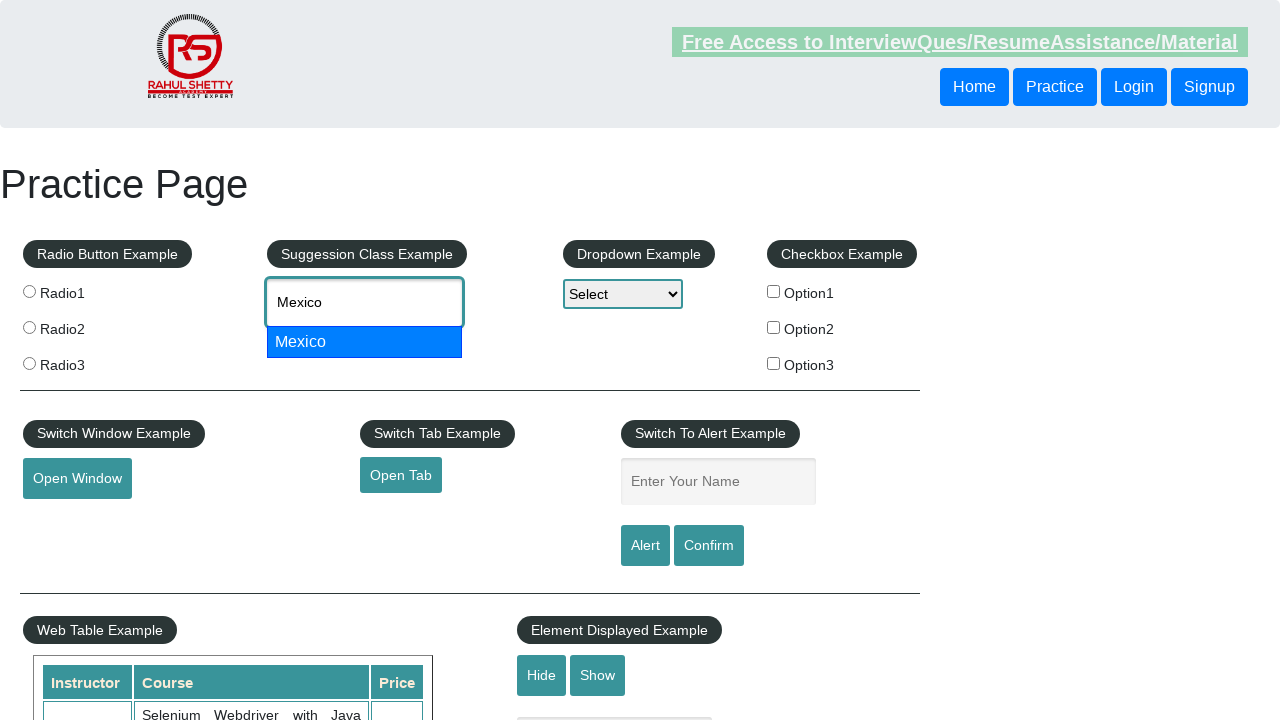

Pressed Enter to select the highlighted suggestion on #autocomplete
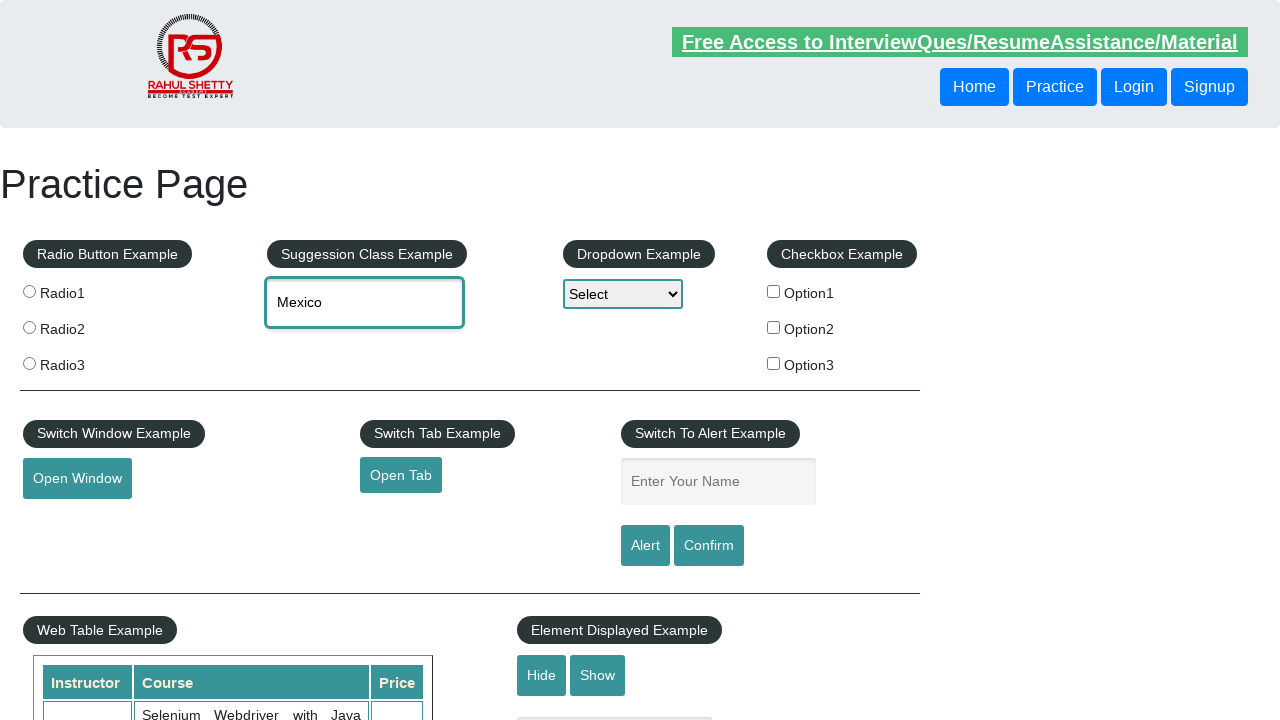

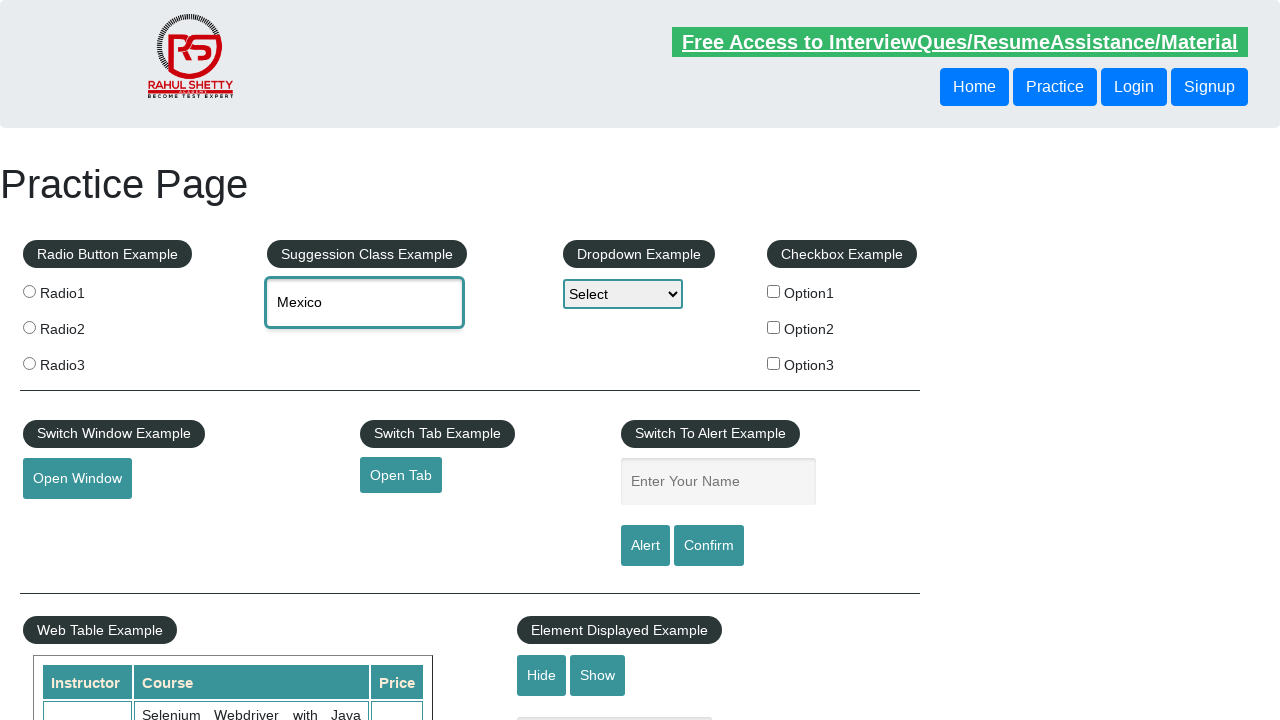